Tests JavaScript alert and confirm dialog handling by filling a name field, triggering an alert, accepting it, then triggering a confirm dialog and dismissing it.

Starting URL: https://rahulshettyacademy.com/AutomationPractice/

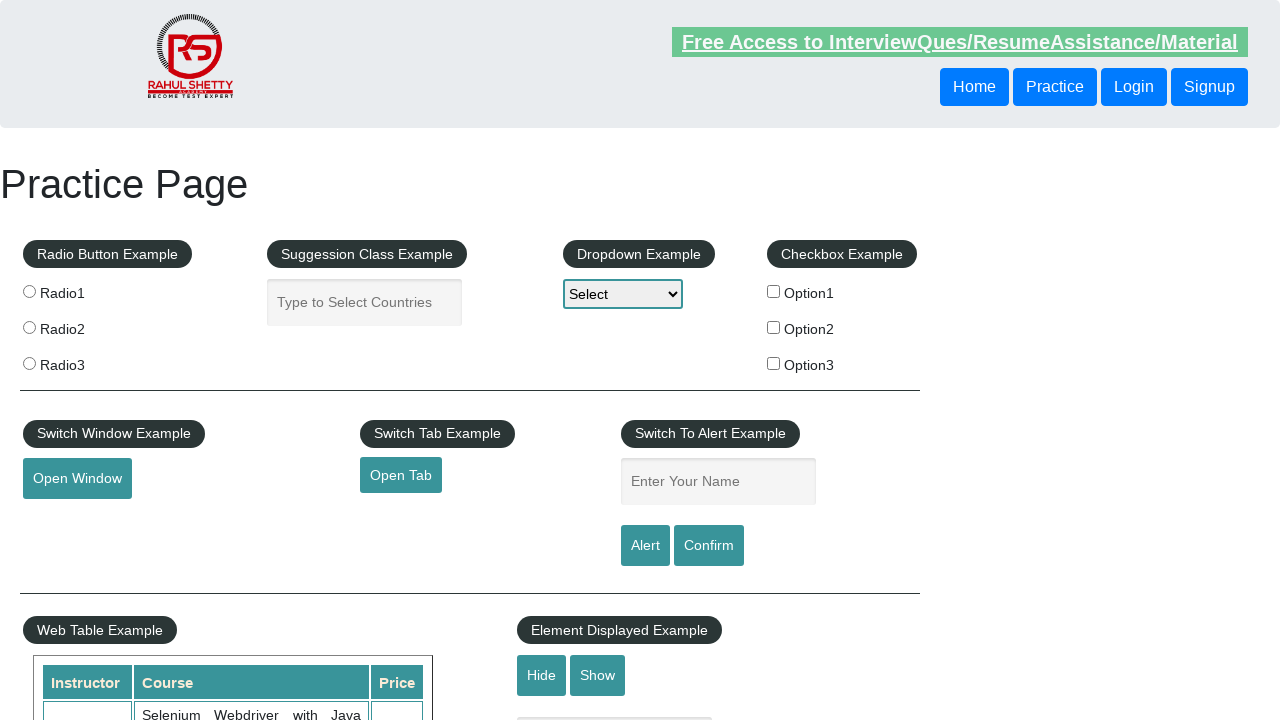

Filled name field with 'Azmat' on #name
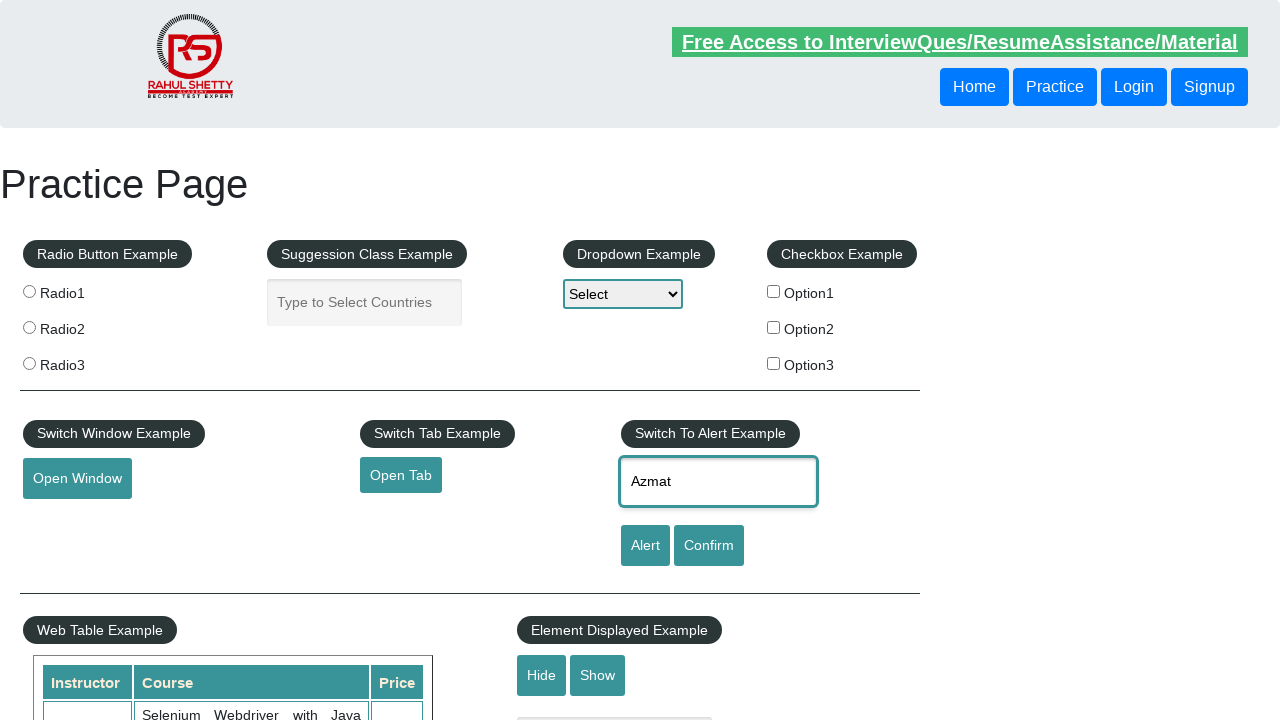

Clicked alert button to trigger alert dialog at (645, 546) on #alertbtn
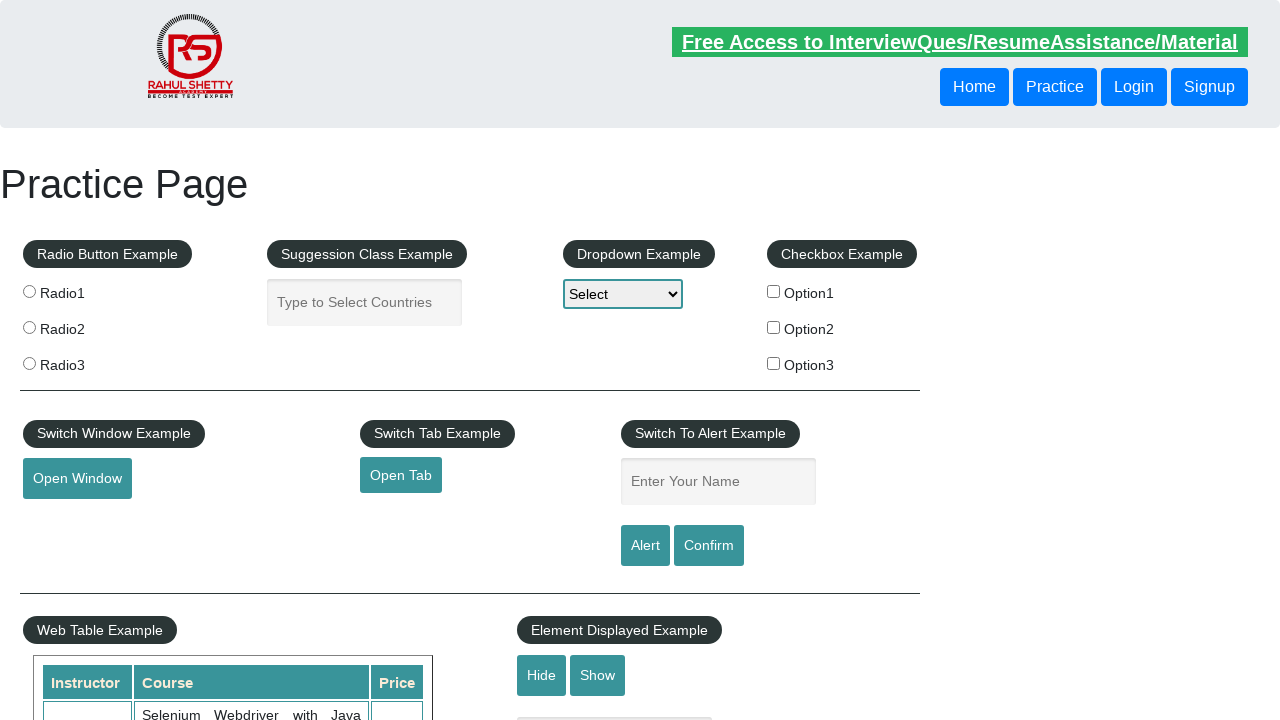

Set up handler to accept alert dialog
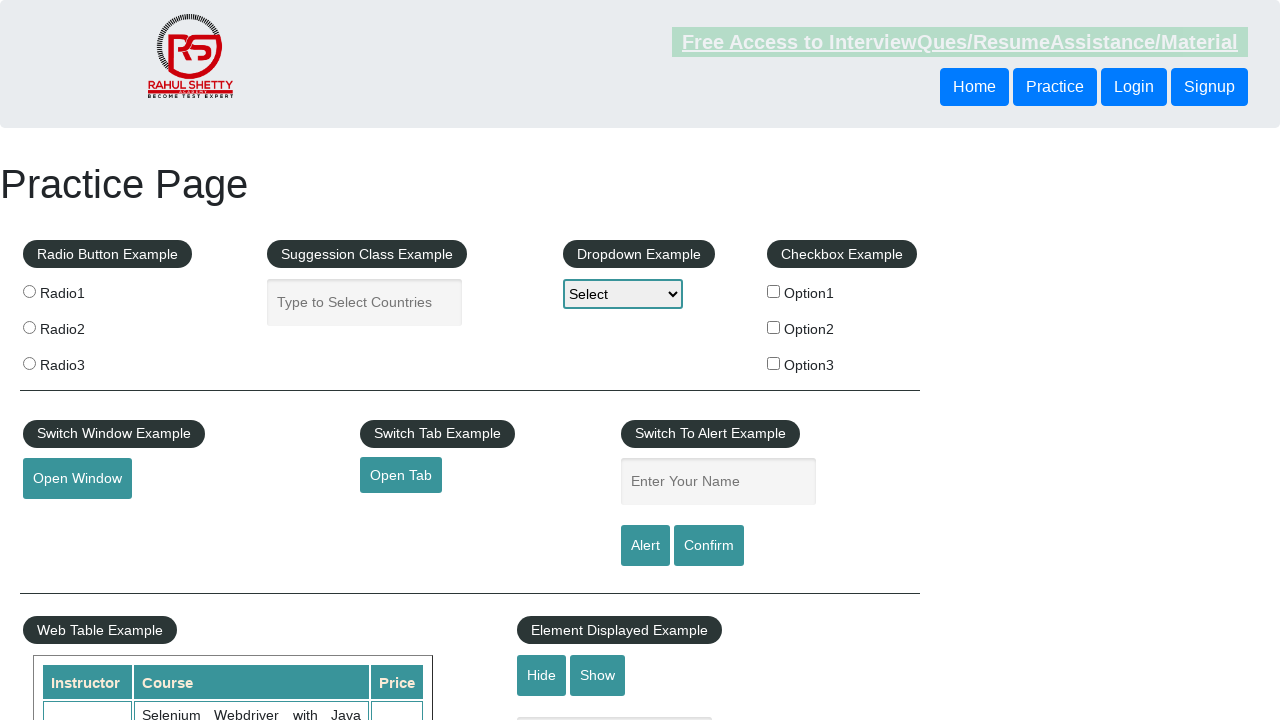

Alert dialog processed and accepted
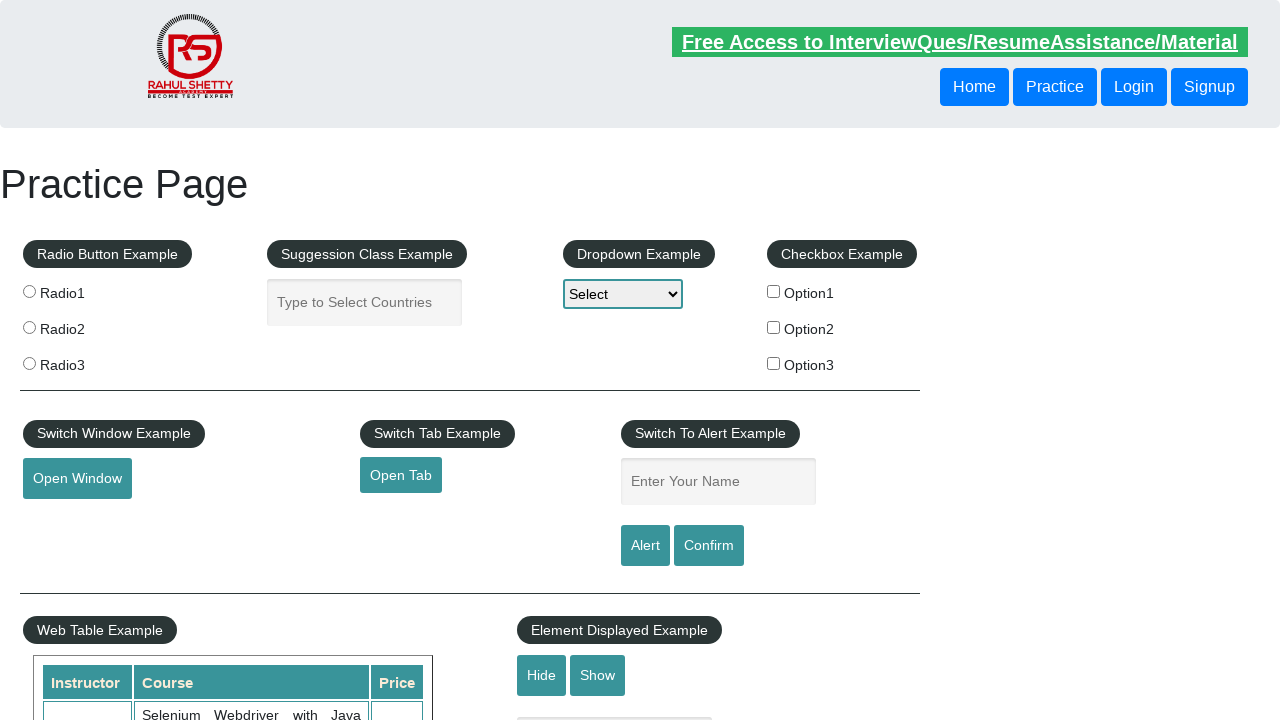

Set up handler to dismiss confirm dialog
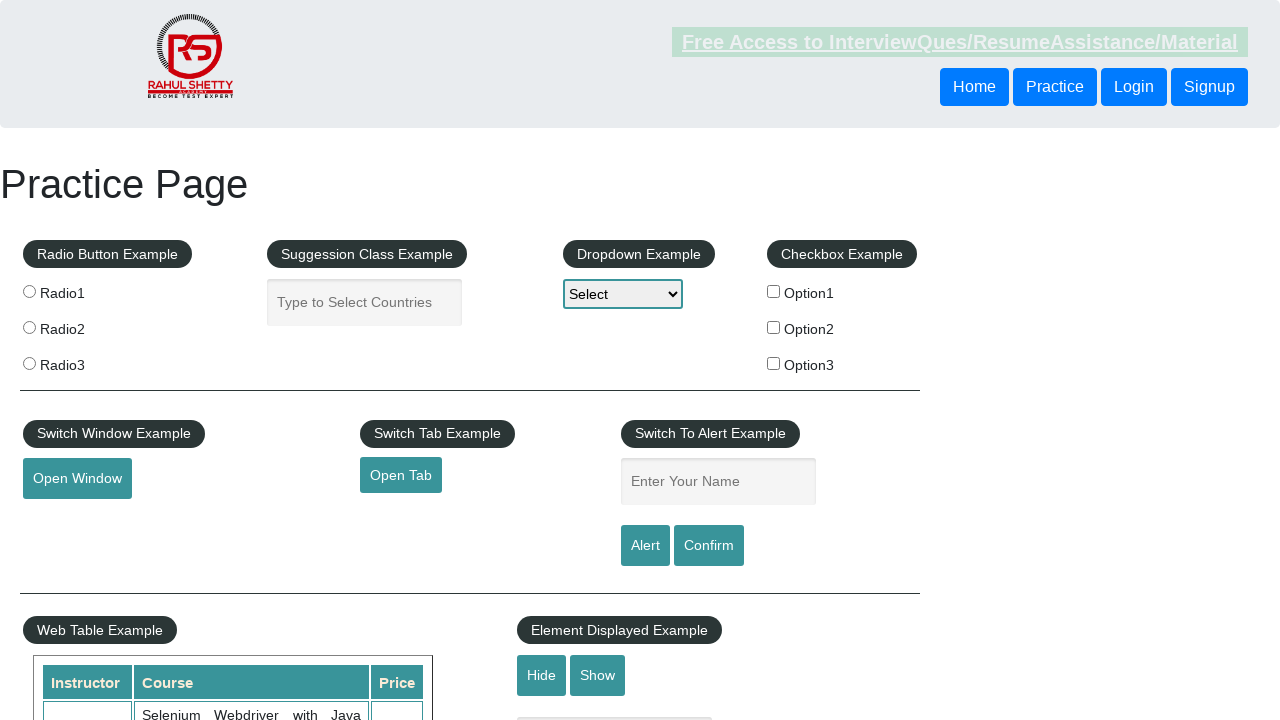

Clicked confirm button to trigger confirm dialog at (709, 546) on #confirmbtn
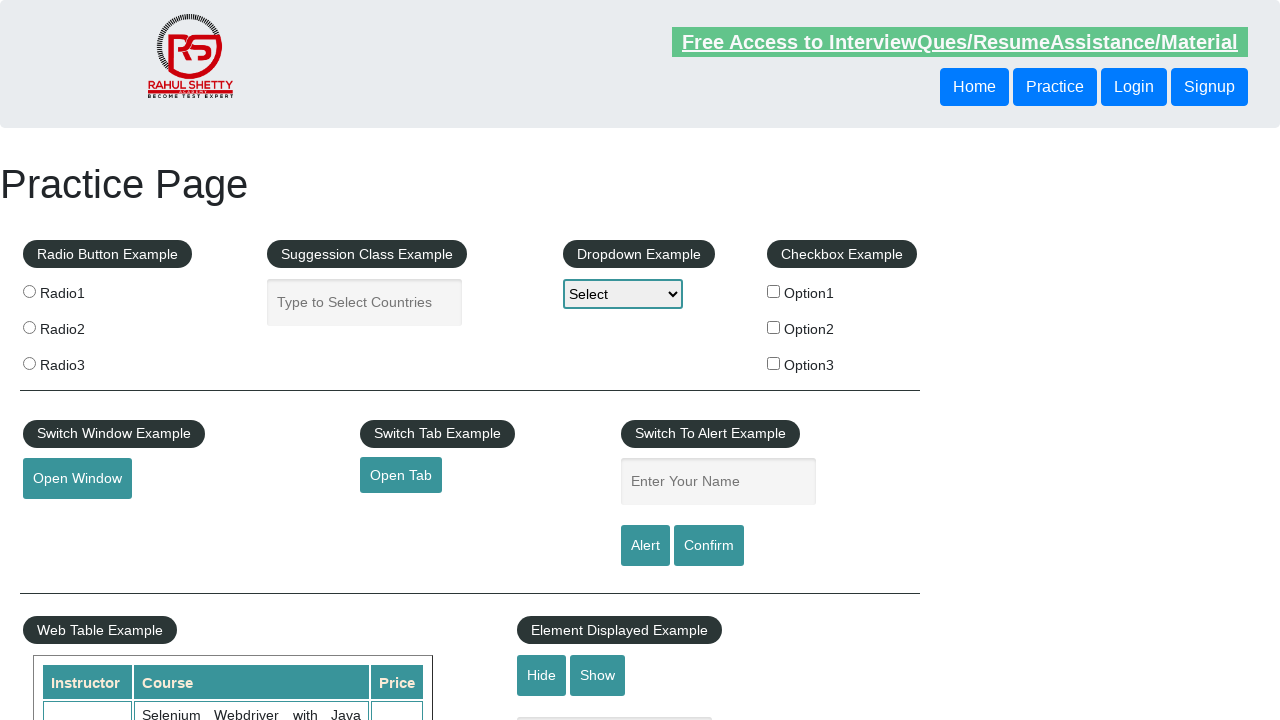

Confirm dialog processed and dismissed
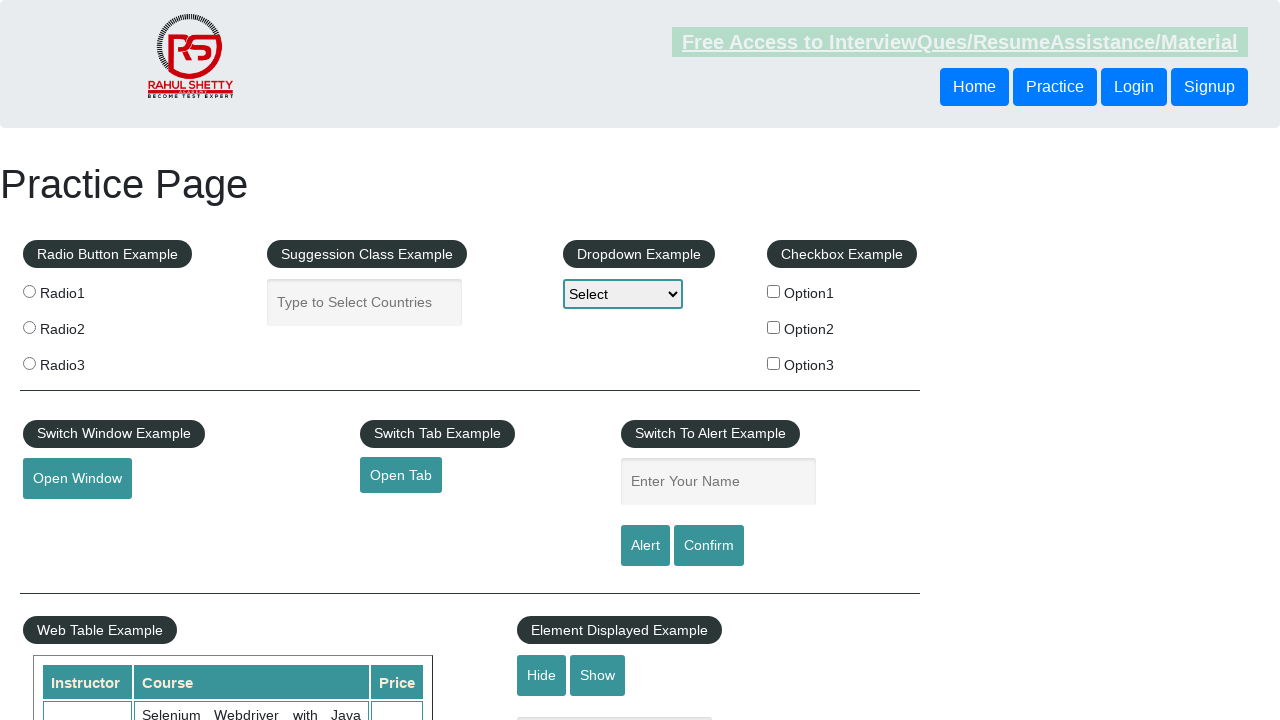

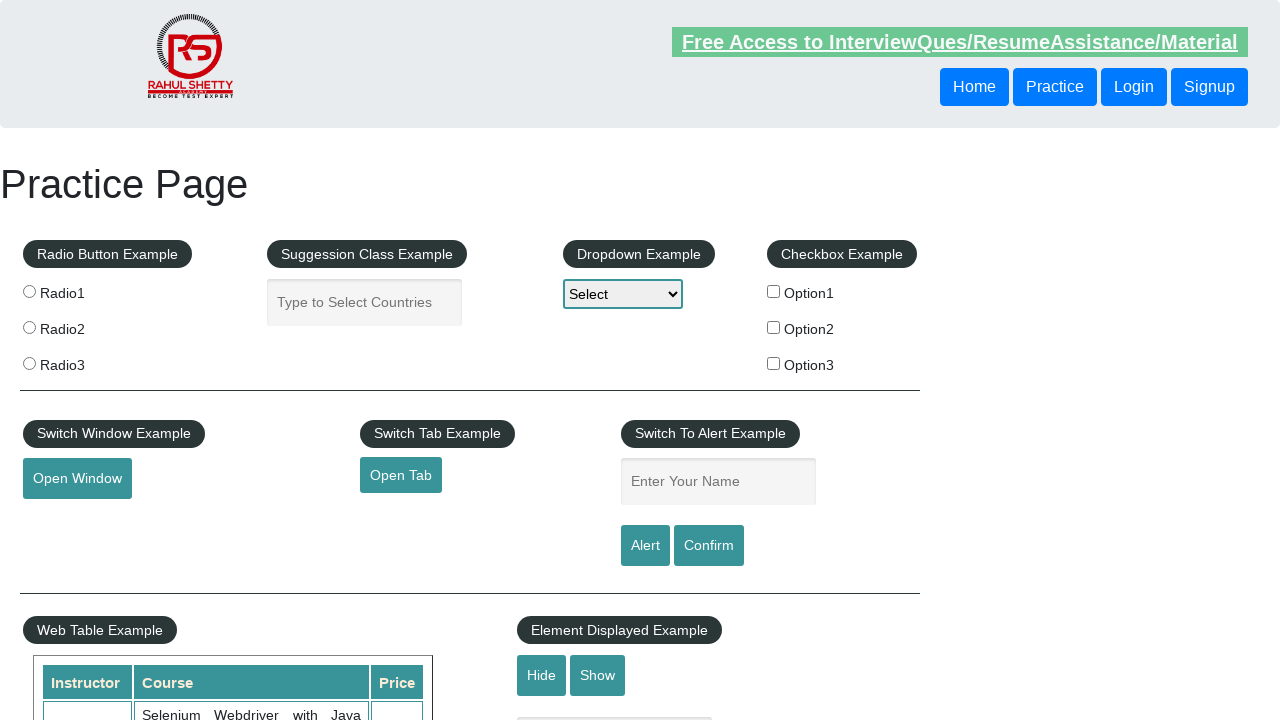